Tests mouse move by offset from an element position on a mouse tracker

Starting URL: https://www.selenium.dev/selenium/web/mouse_interaction.html

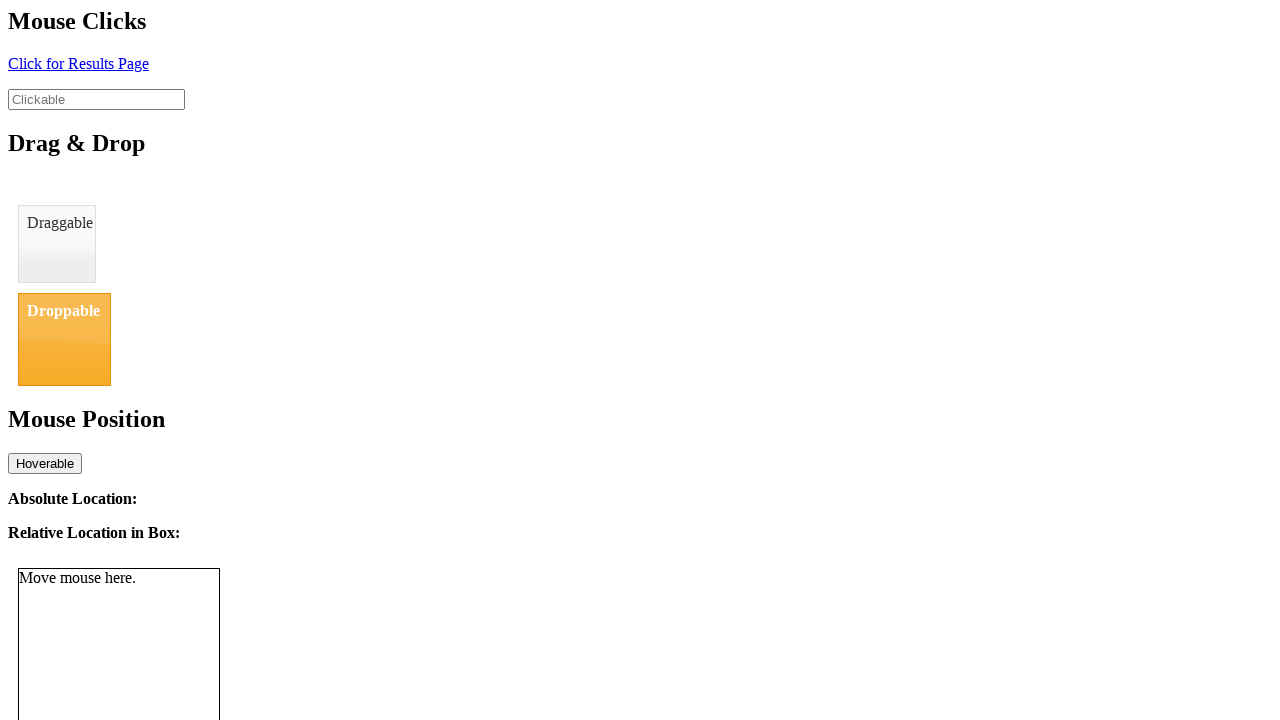

Navigated to mouse interaction test page
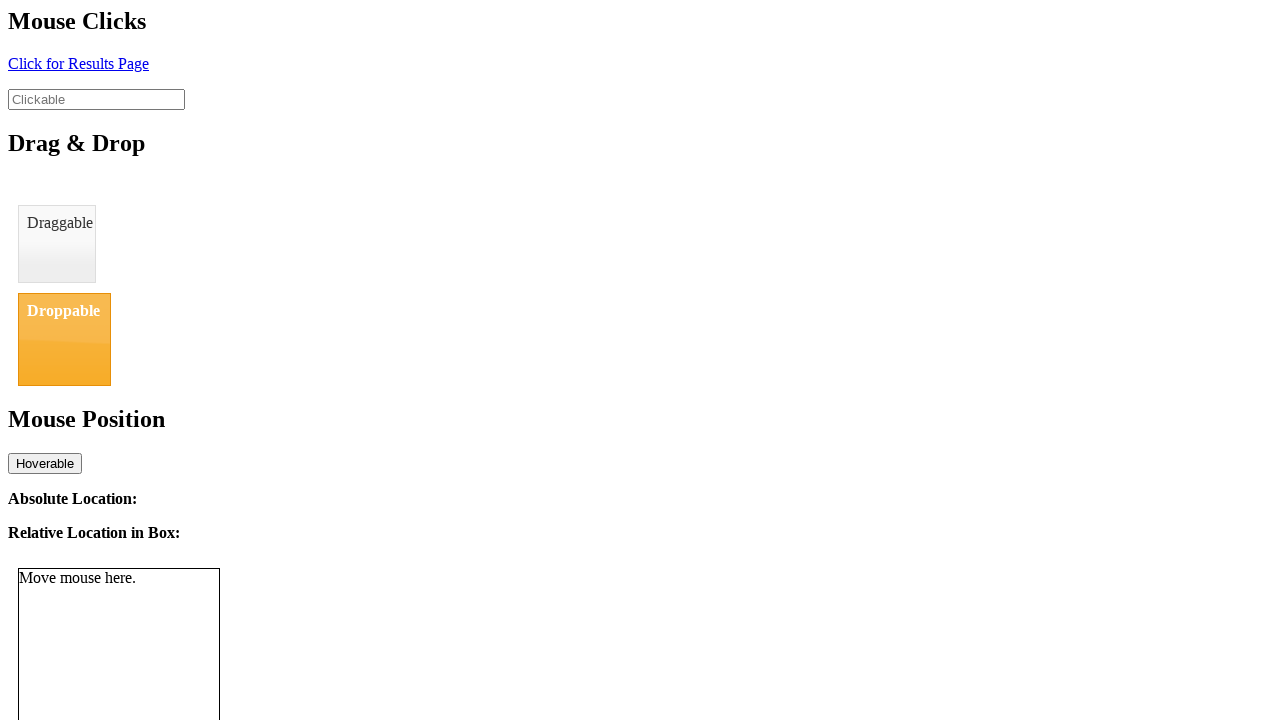

Located the mouse tracker element
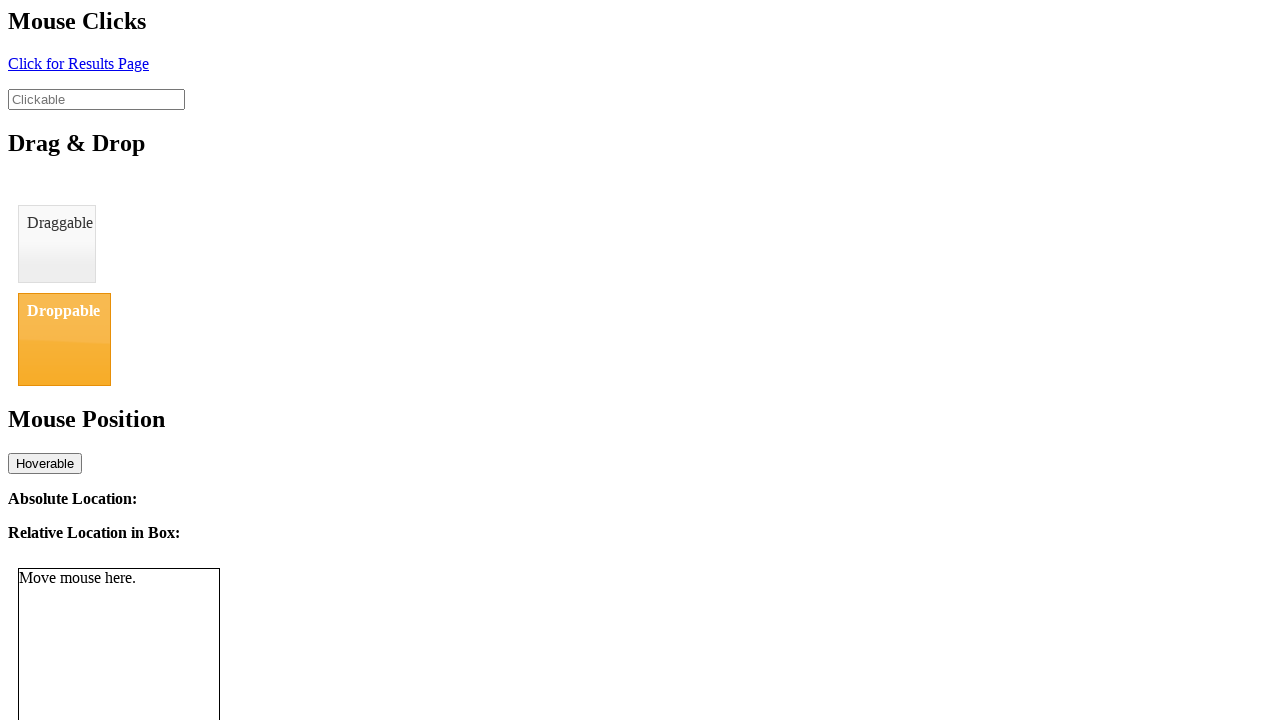

Retrieved bounding box of mouse tracker element
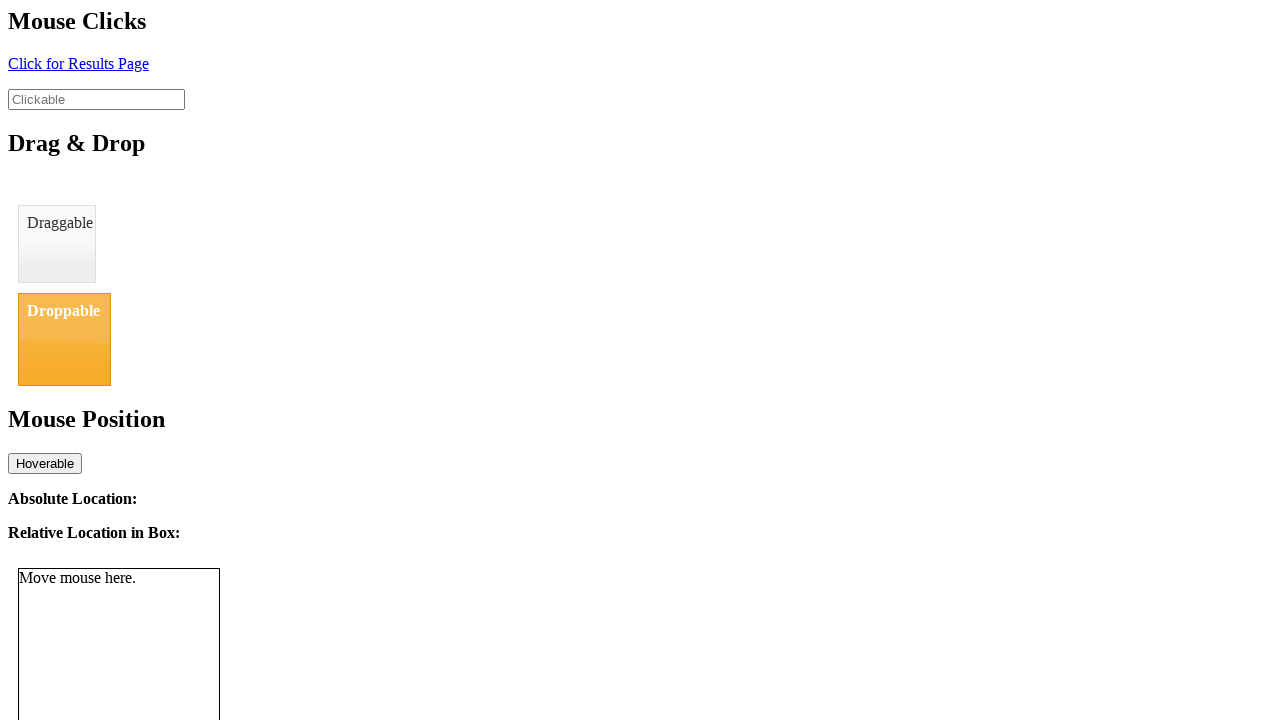

Moved mouse to element center with 8px horizontal offset at (127, 669)
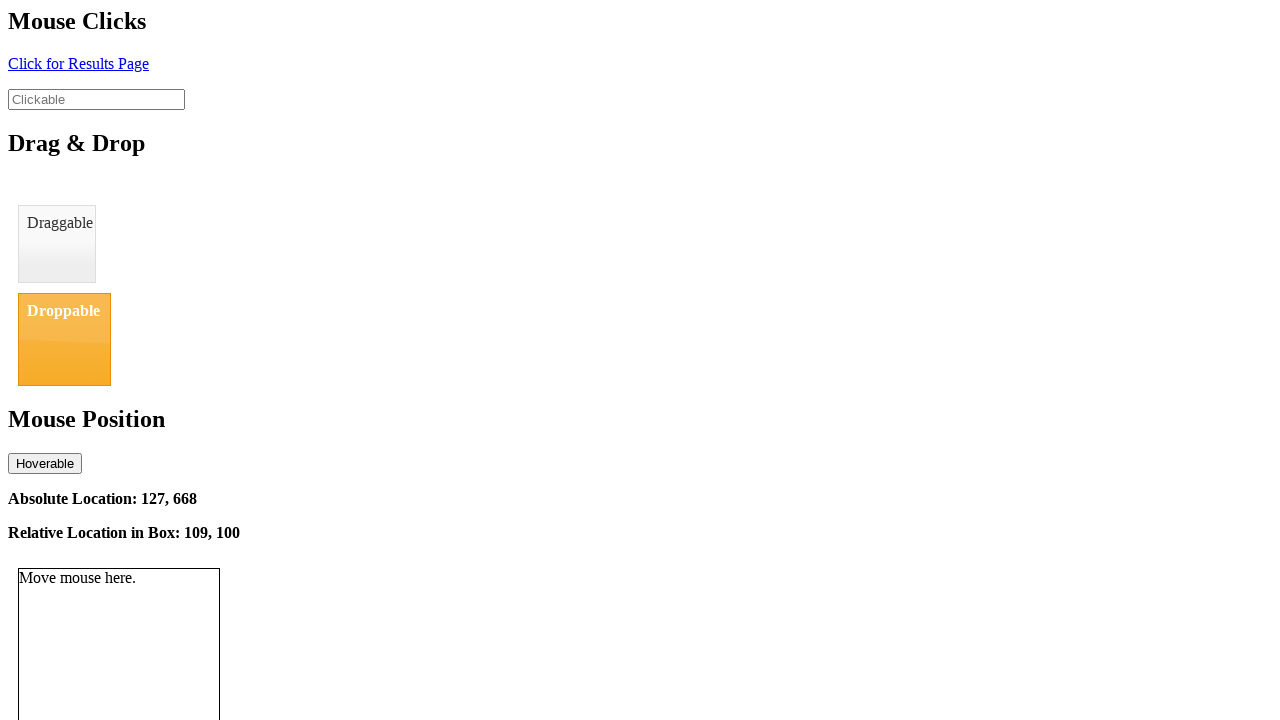

Relative location element appeared on page
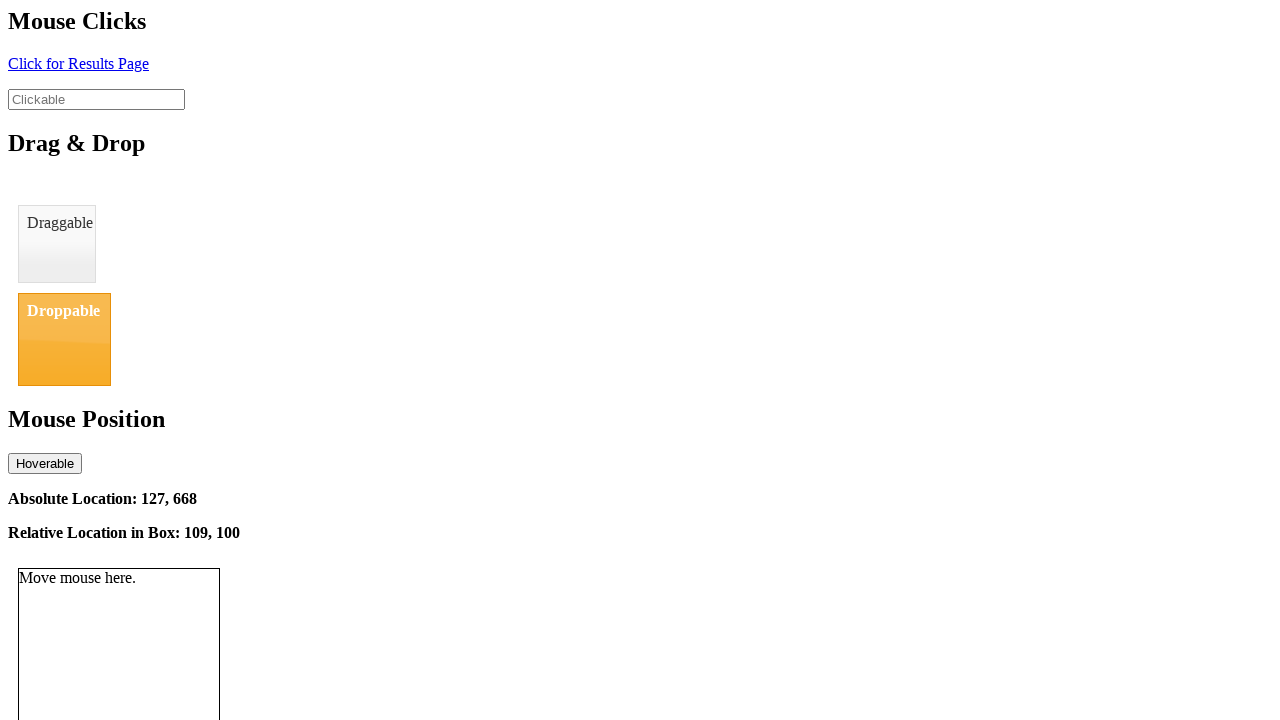

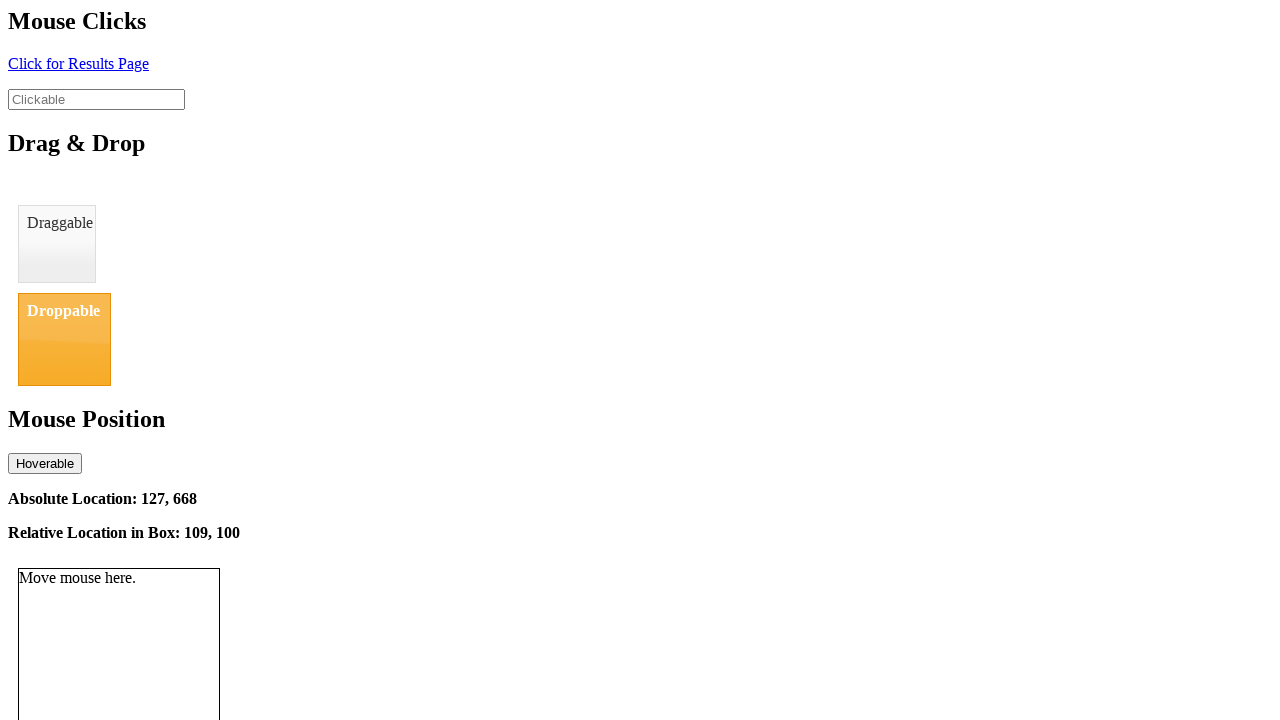